Tests dropdown handling by selecting a value from a dropdown menu using visible text

Starting URL: http://omayo.blogspot.com

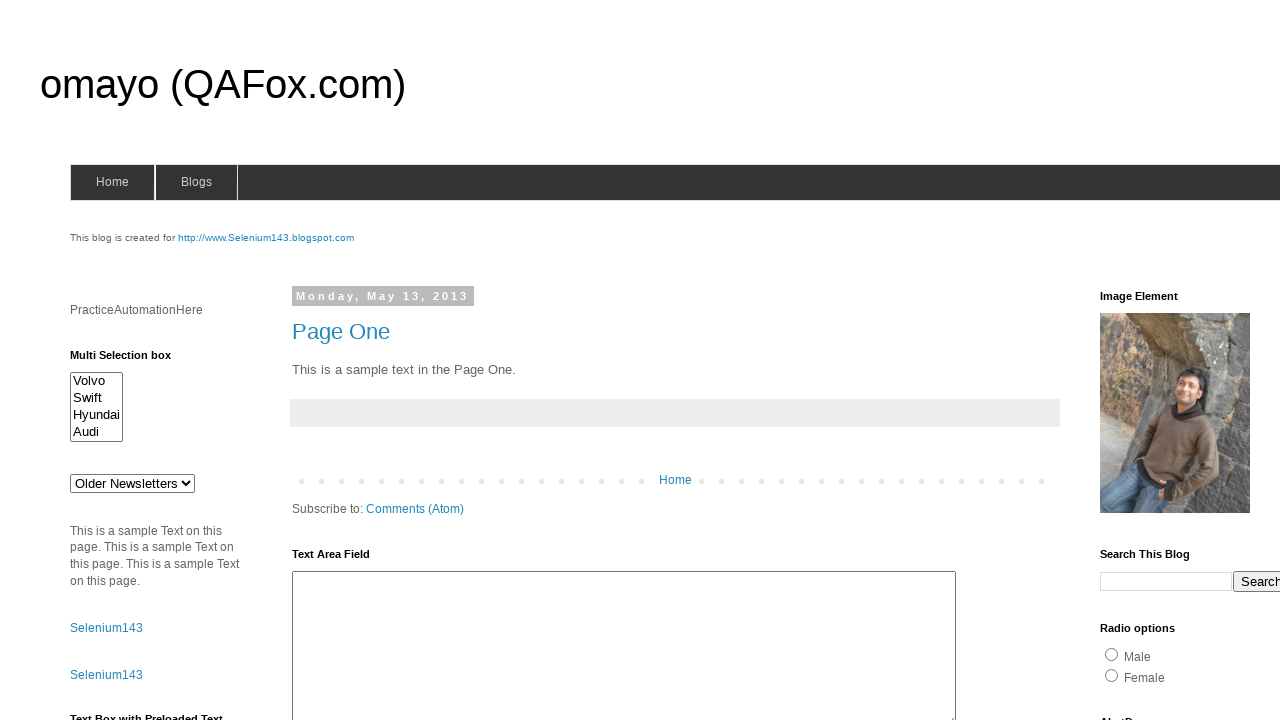

Navigated to http://omayo.blogspot.com
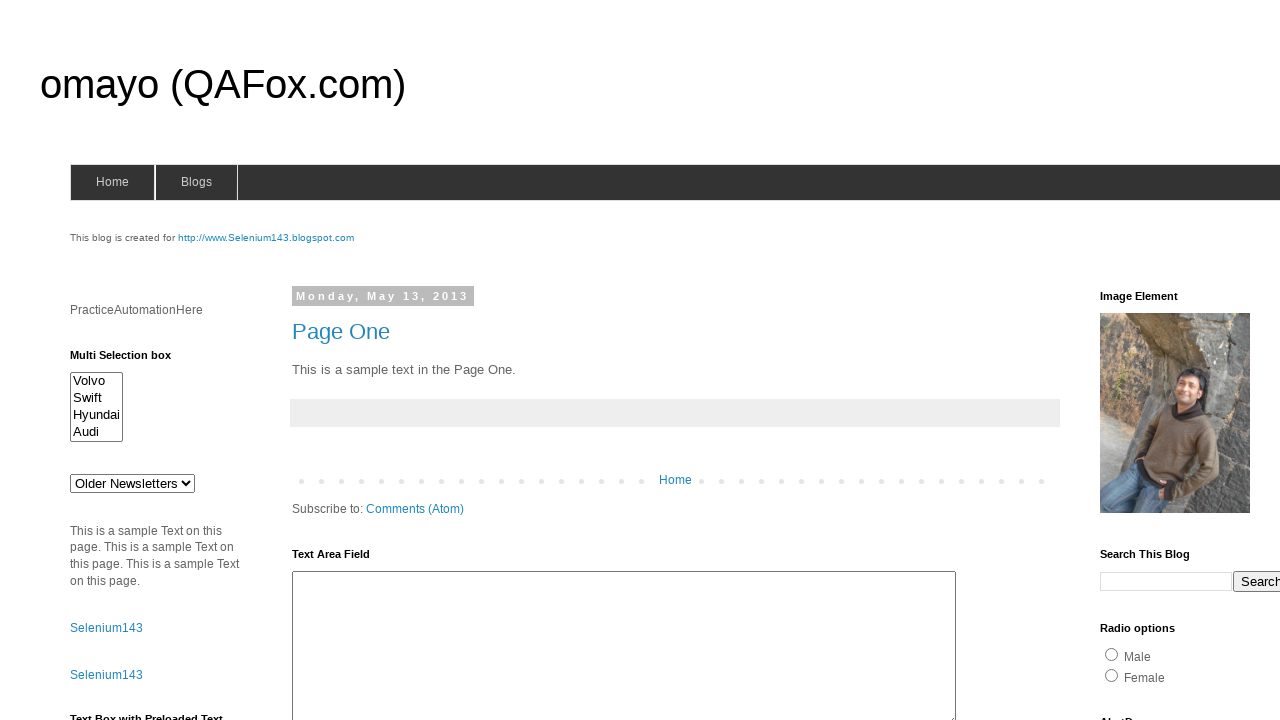

Selected 'doc 3' from dropdown menu on #drop1
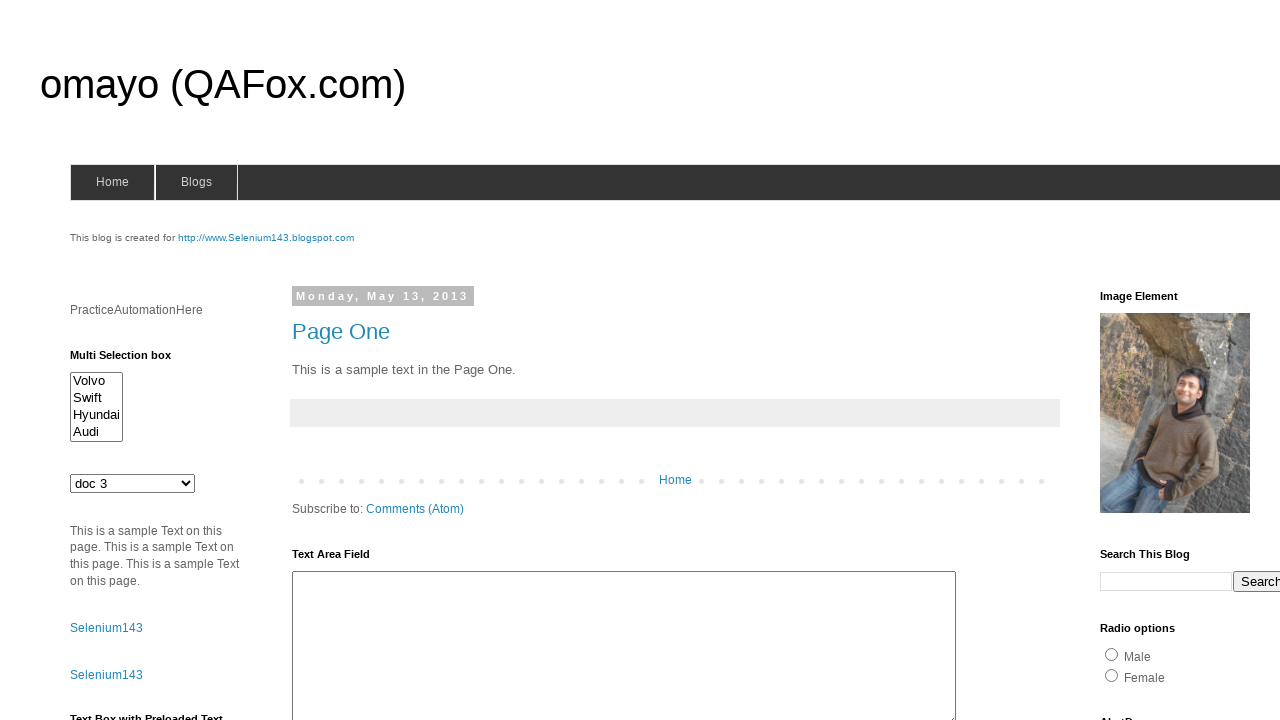

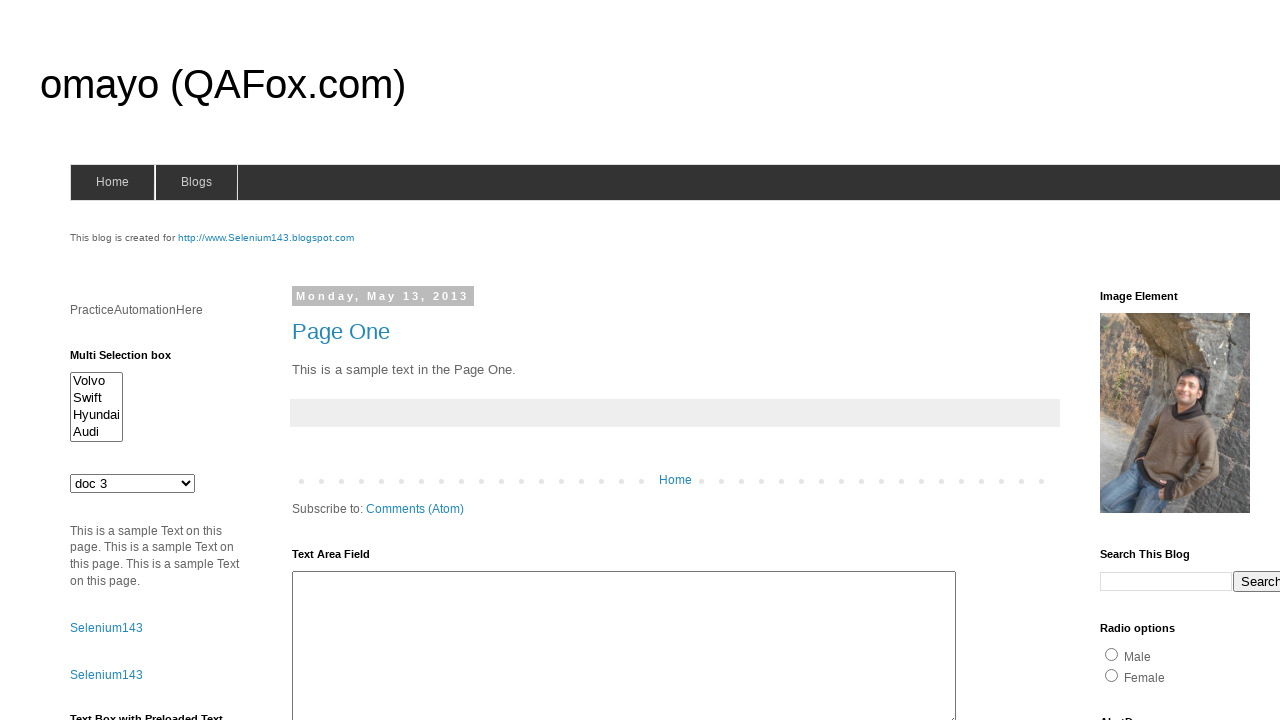